Tests tab handling by clicking a link that opens a new tab and verifying content in the new tab

Starting URL: https://qa-practice.netlify.app/tab

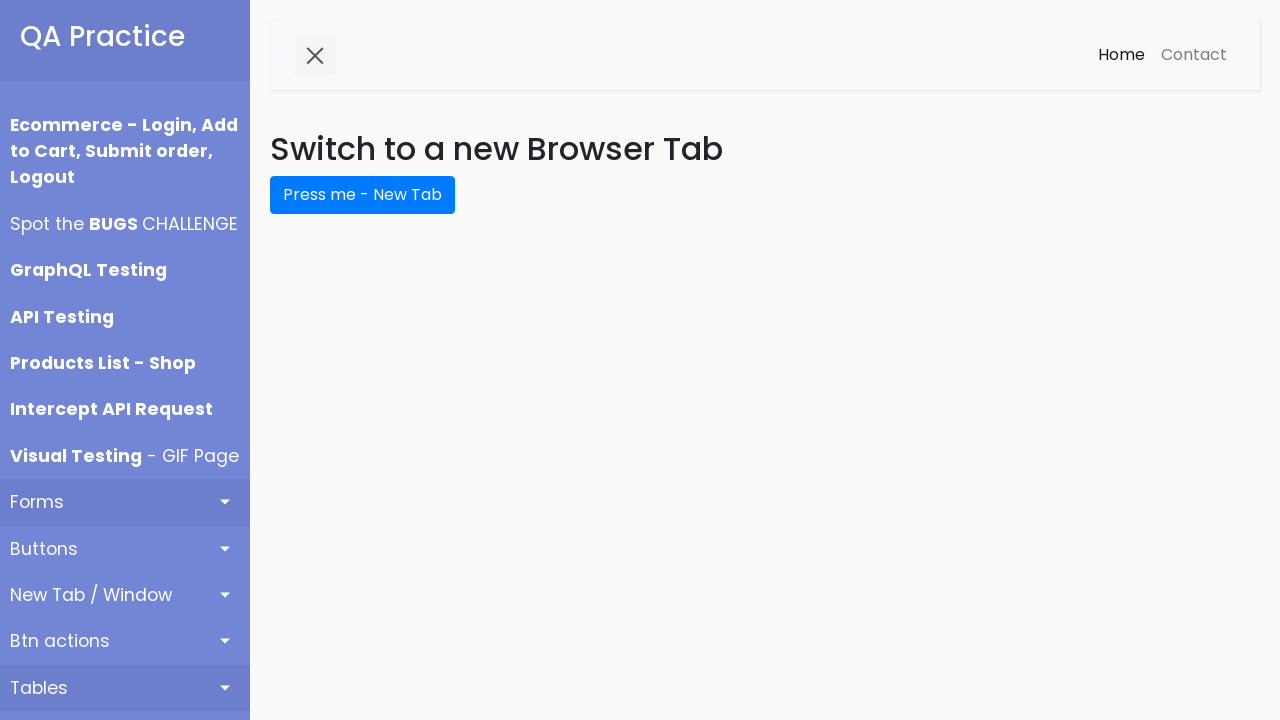

Navigated to tab handling test page
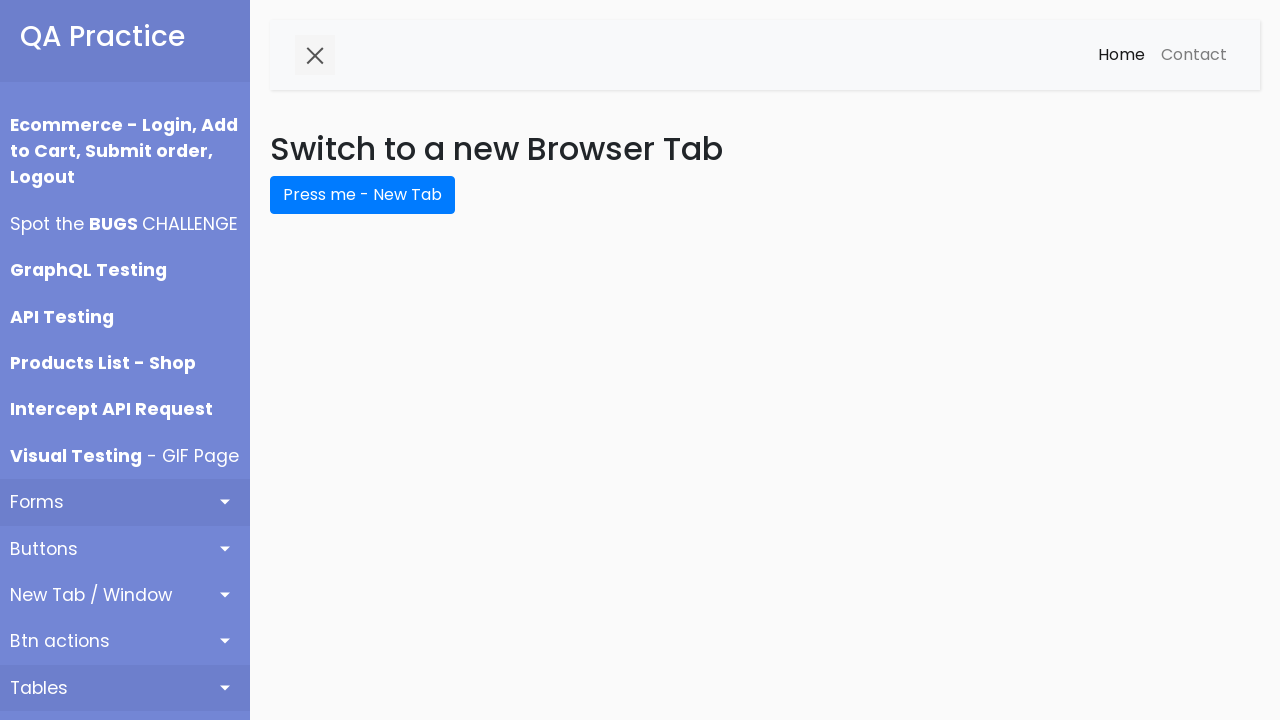

Clicked link that opens a new tab at (362, 195) on xpath=//a[text()='Press me - New Tab']
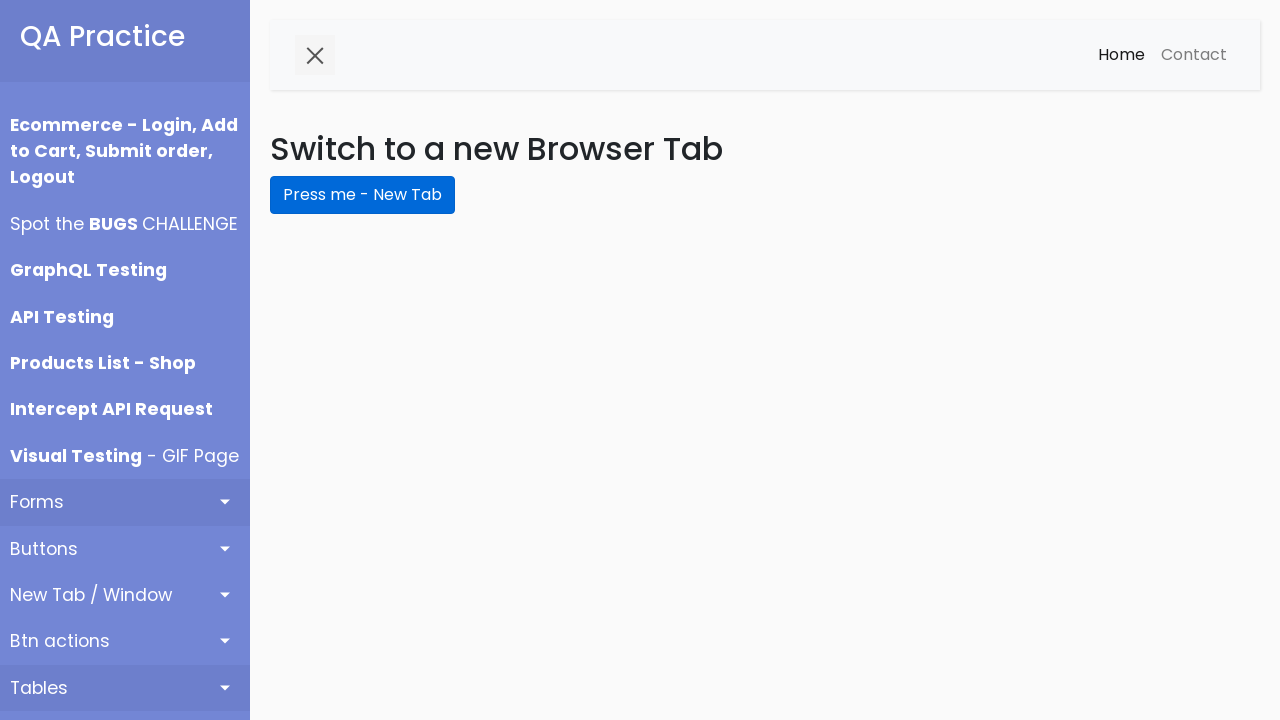

New tab opened and captured
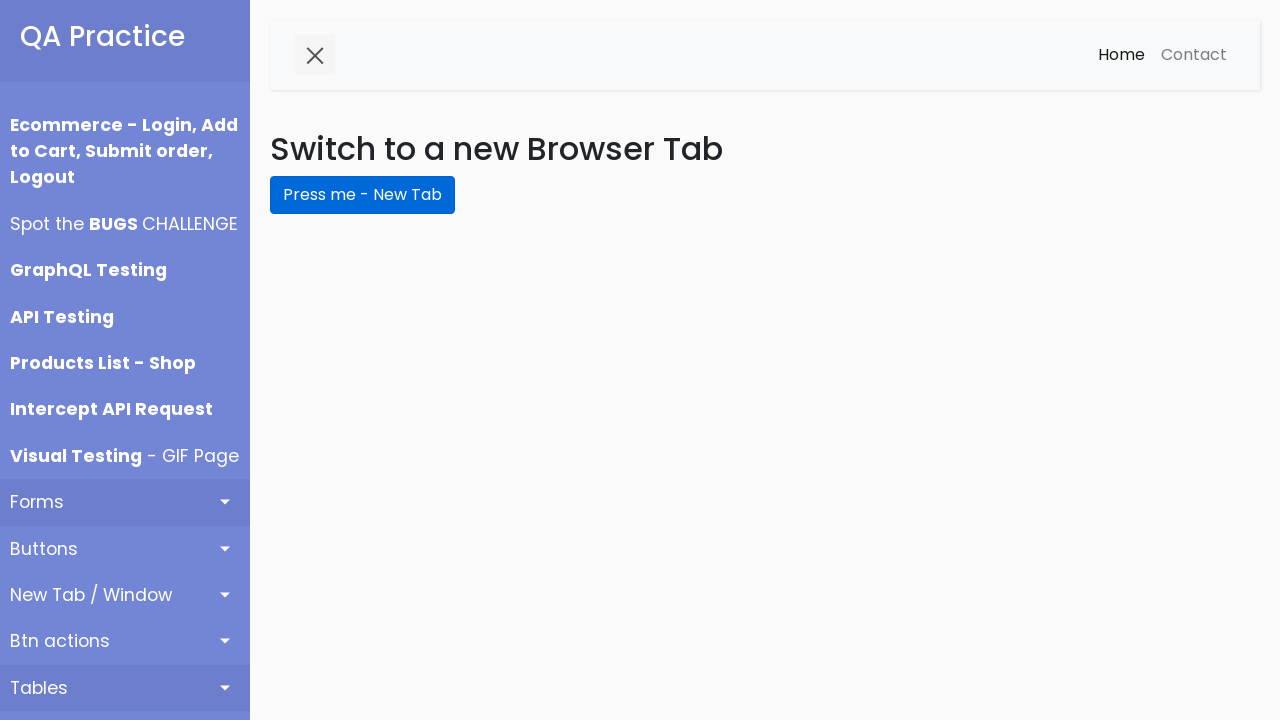

Located table header element in new tab
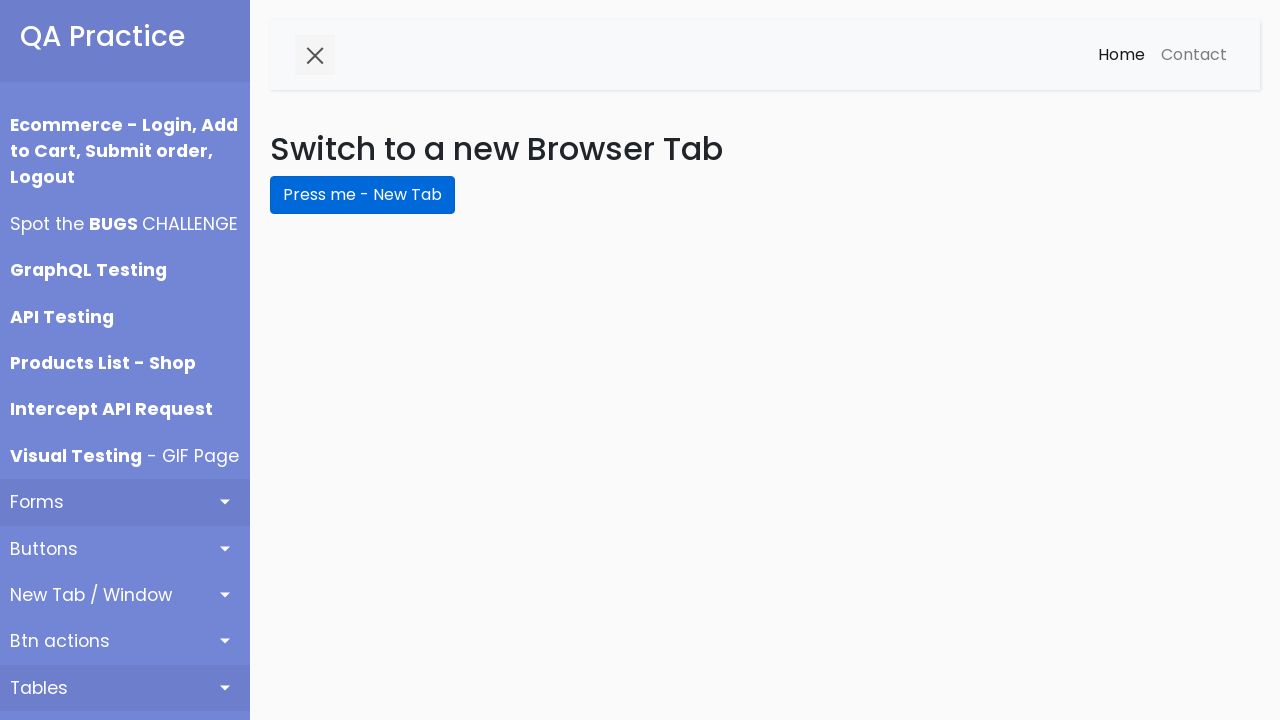

Table header 'Table Example' is visible in new tab
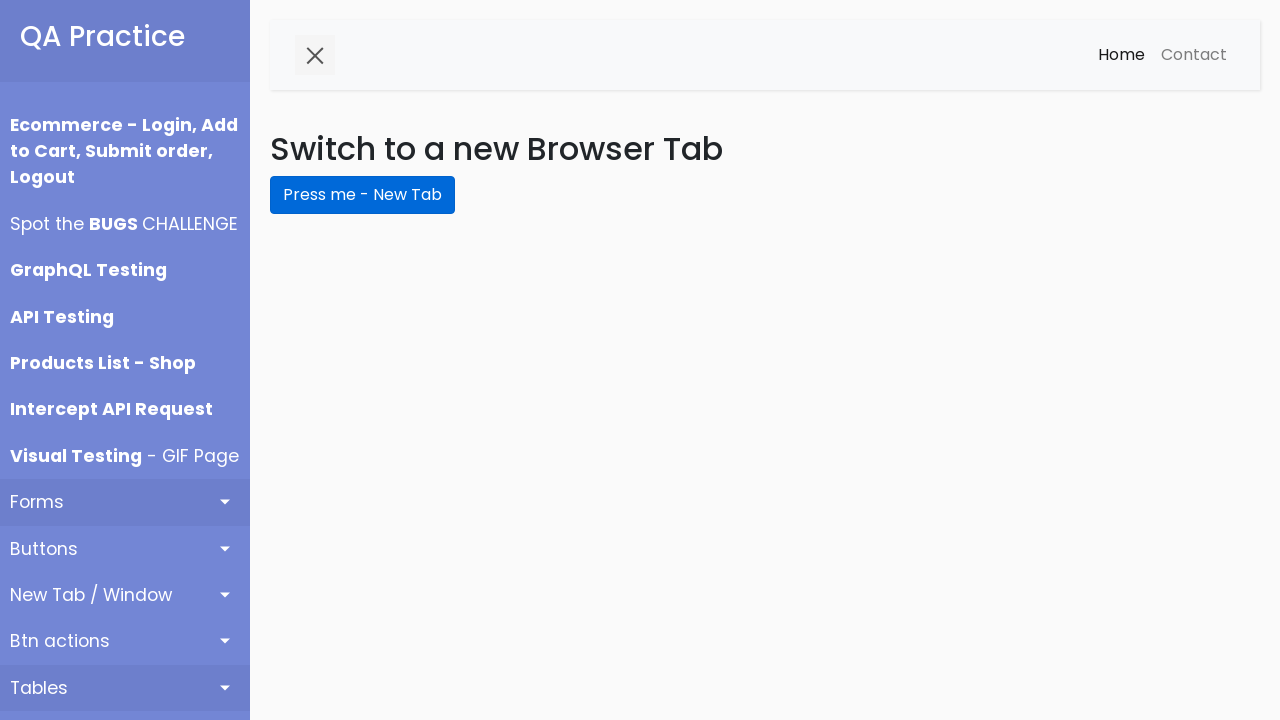

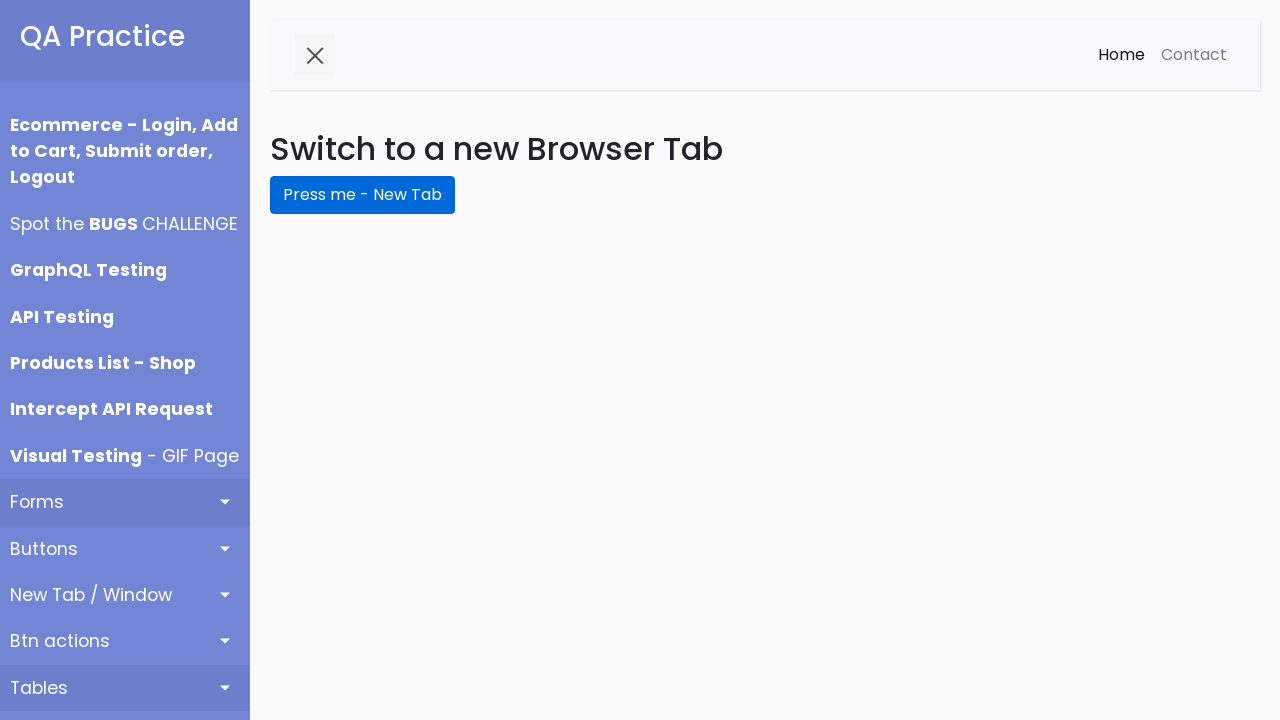